Tests a simple form by filling in first name, last name, city, and country fields using different element locator strategies, then submits the form

Starting URL: http://suninjuly.github.io/simple_form_find_task.html

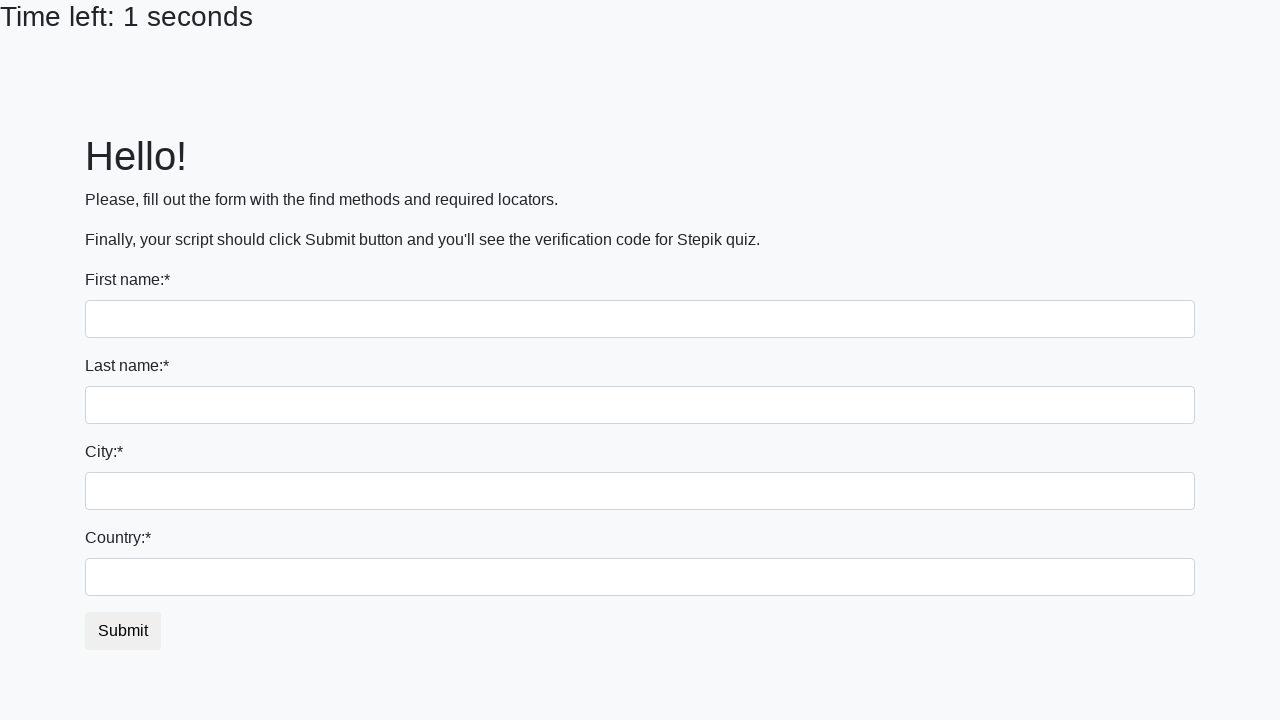

Filled first name field with 'Ivan' using tag name selector on input
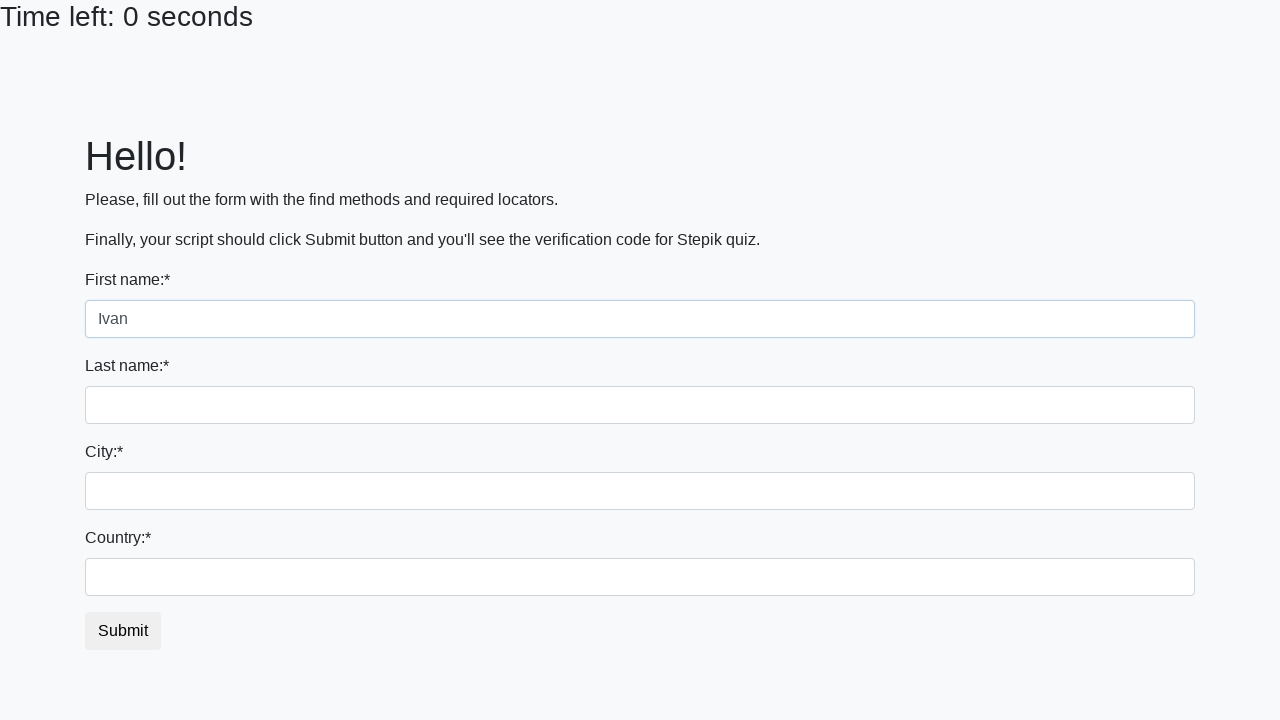

Filled last name field with 'Petrov' using name attribute selector on input[name='last_name']
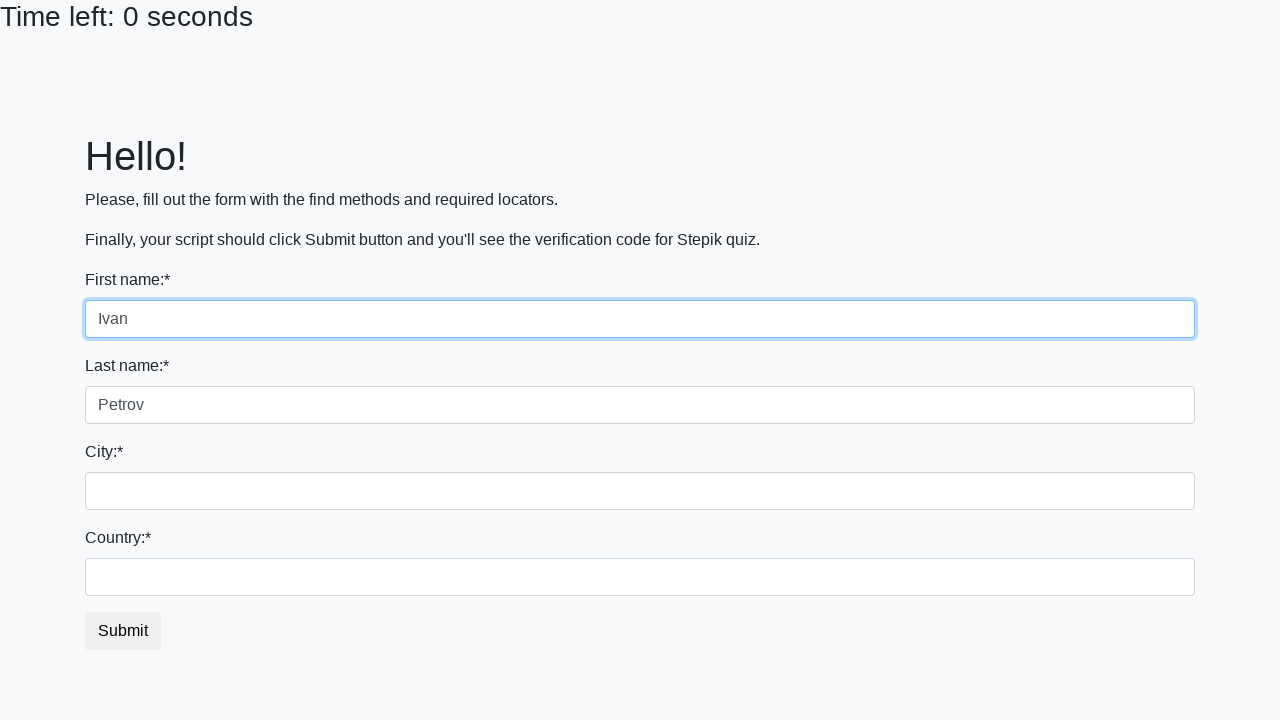

Filled city field with 'Smolensk' using class name selector on .city
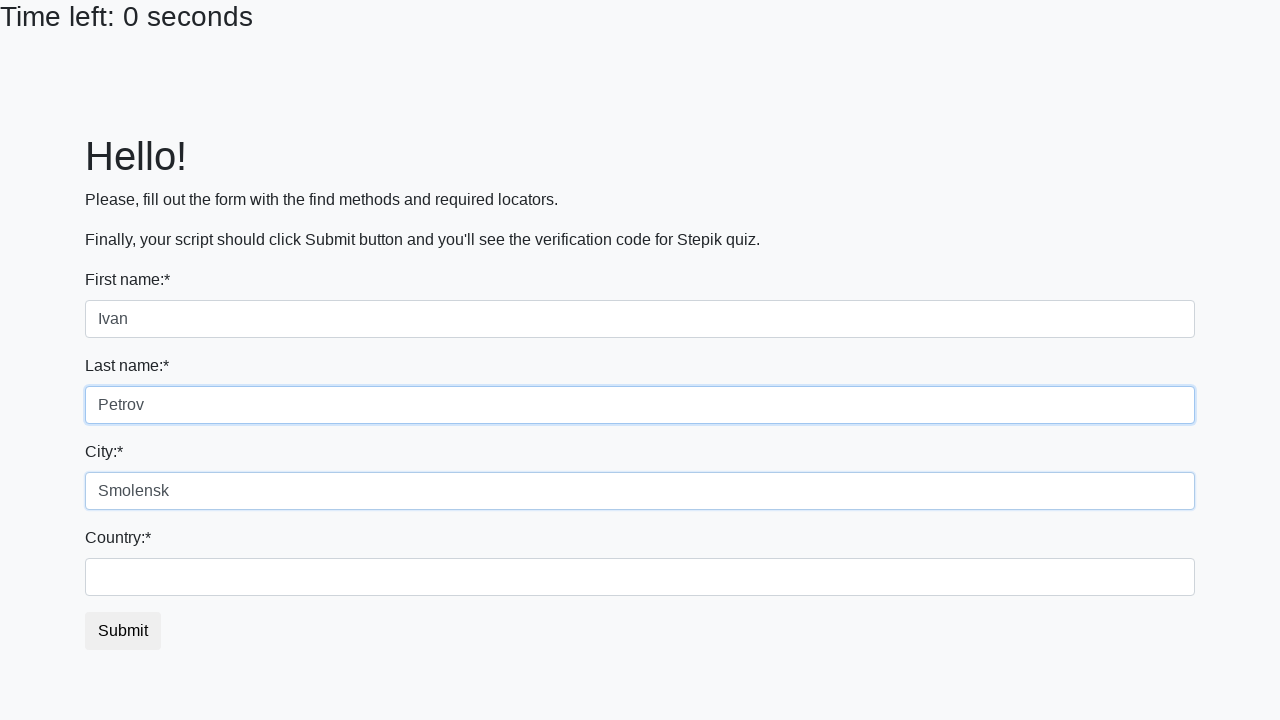

Filled country field with 'Russia' using id selector on #country
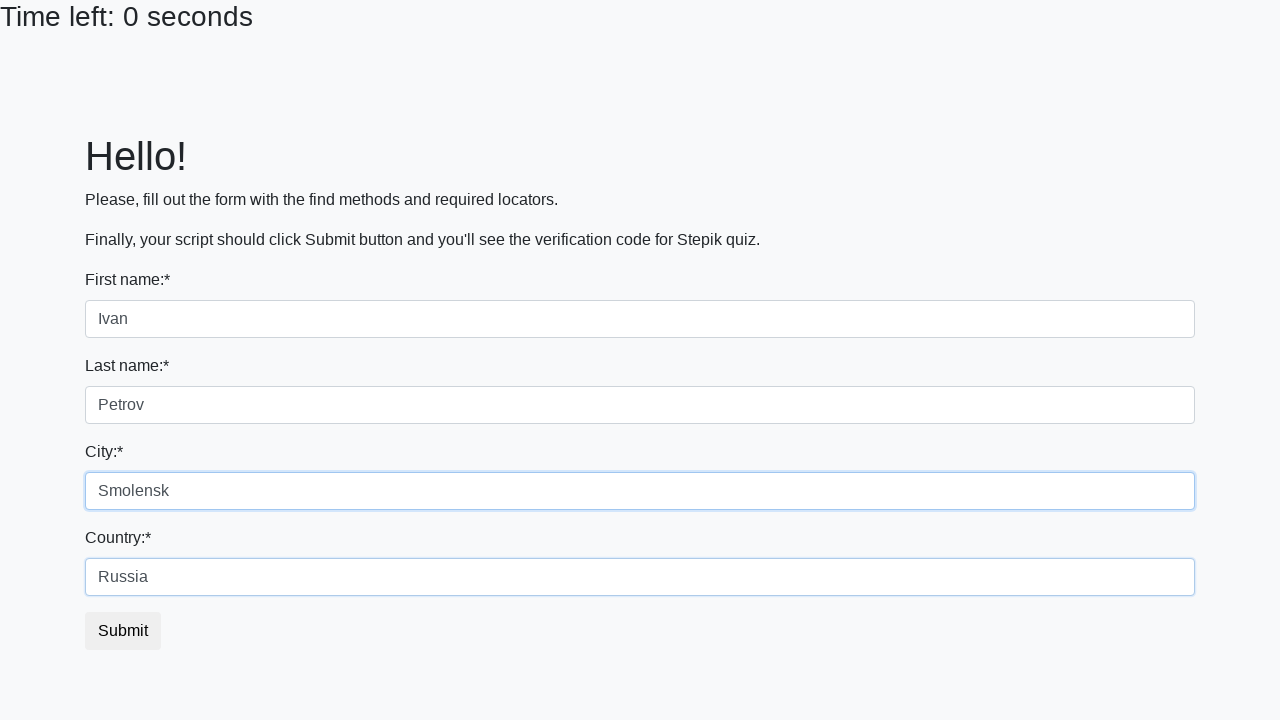

Clicked submit button to submit the form at (123, 631) on .btn
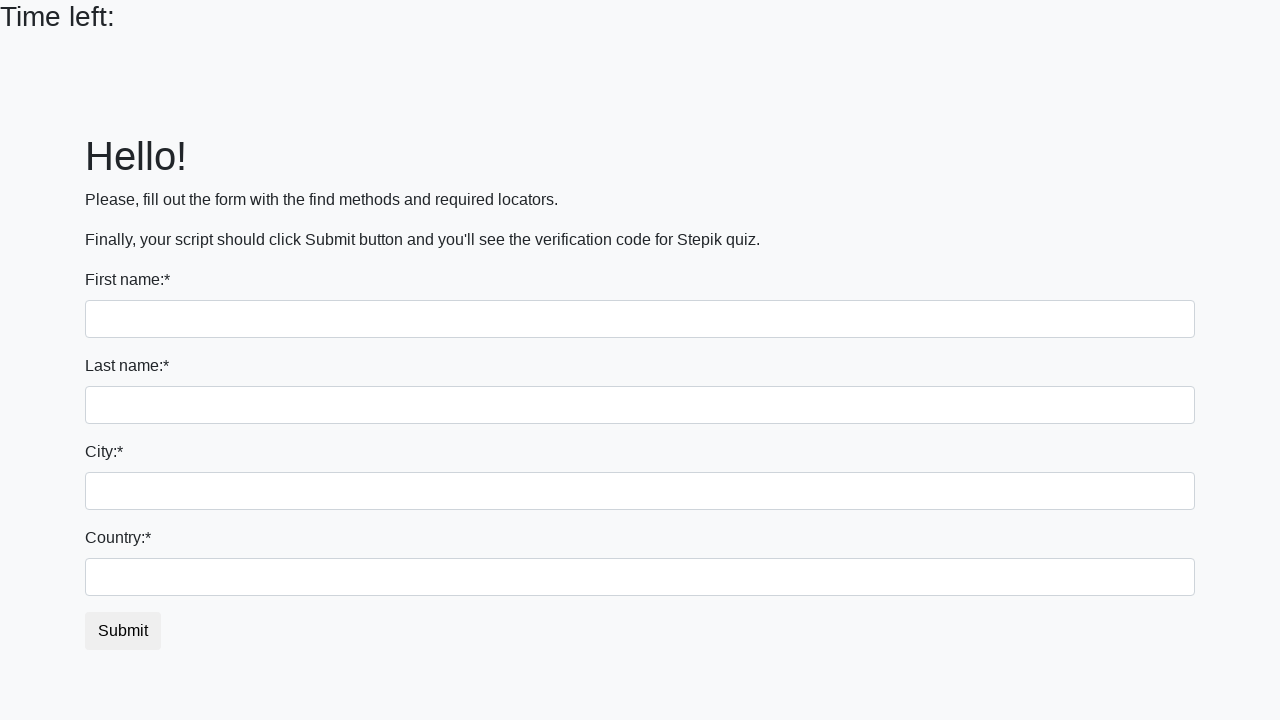

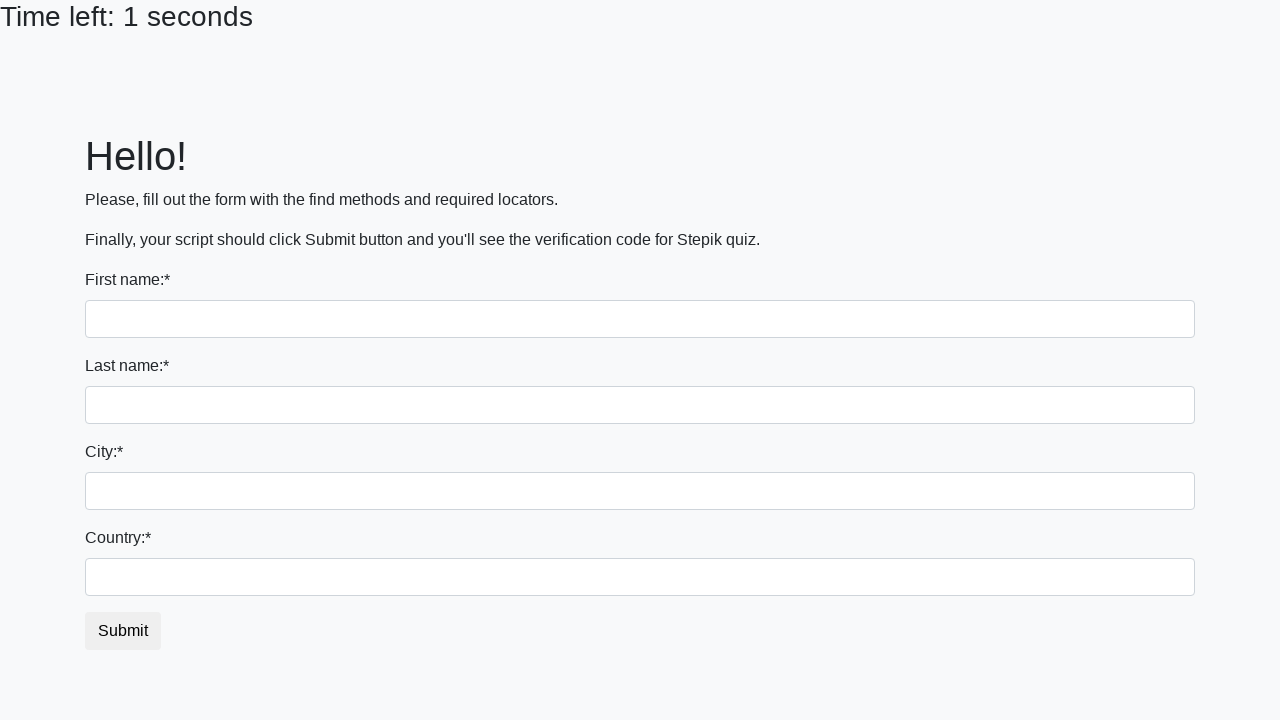